Tests the appointment booking flow on CURA Healthcare demo site by clicking make appointment, filling in demo credentials, and verifying successful navigation

Starting URL: https://katalon-demo-cura.herokuapp.com/

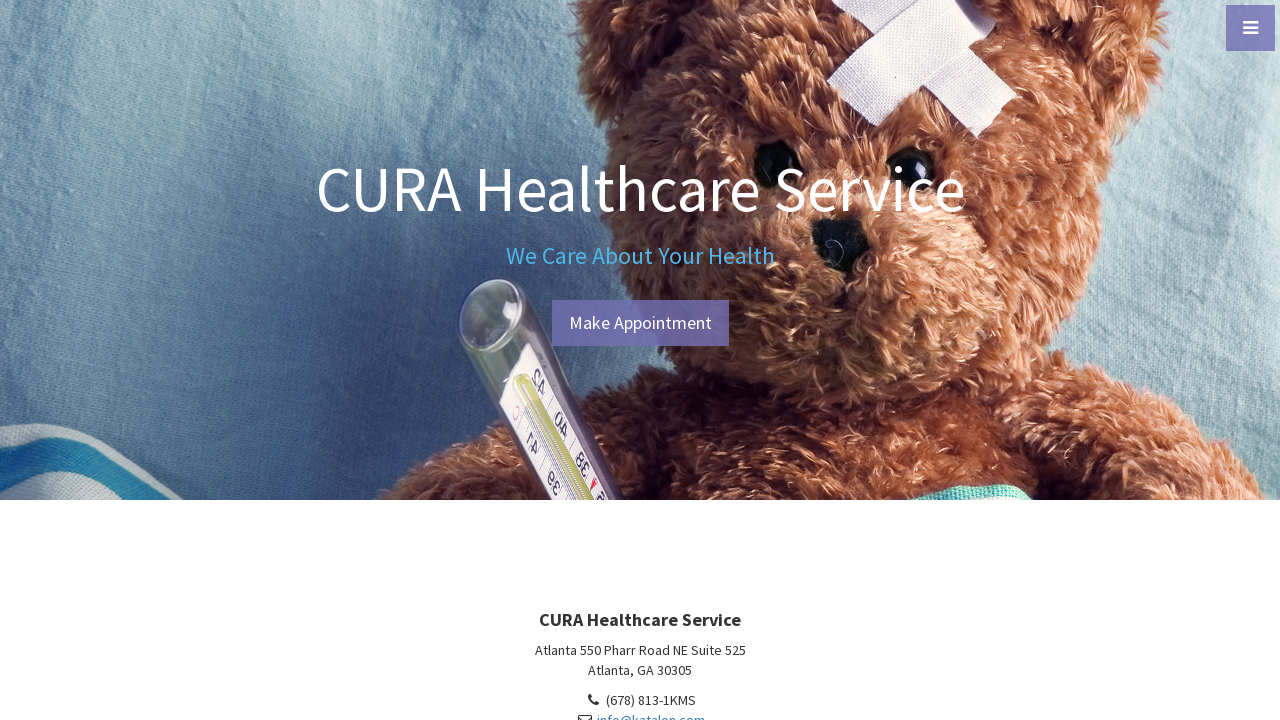

Clicked Make Appointment button at (640, 323) on #btn-make-appointment
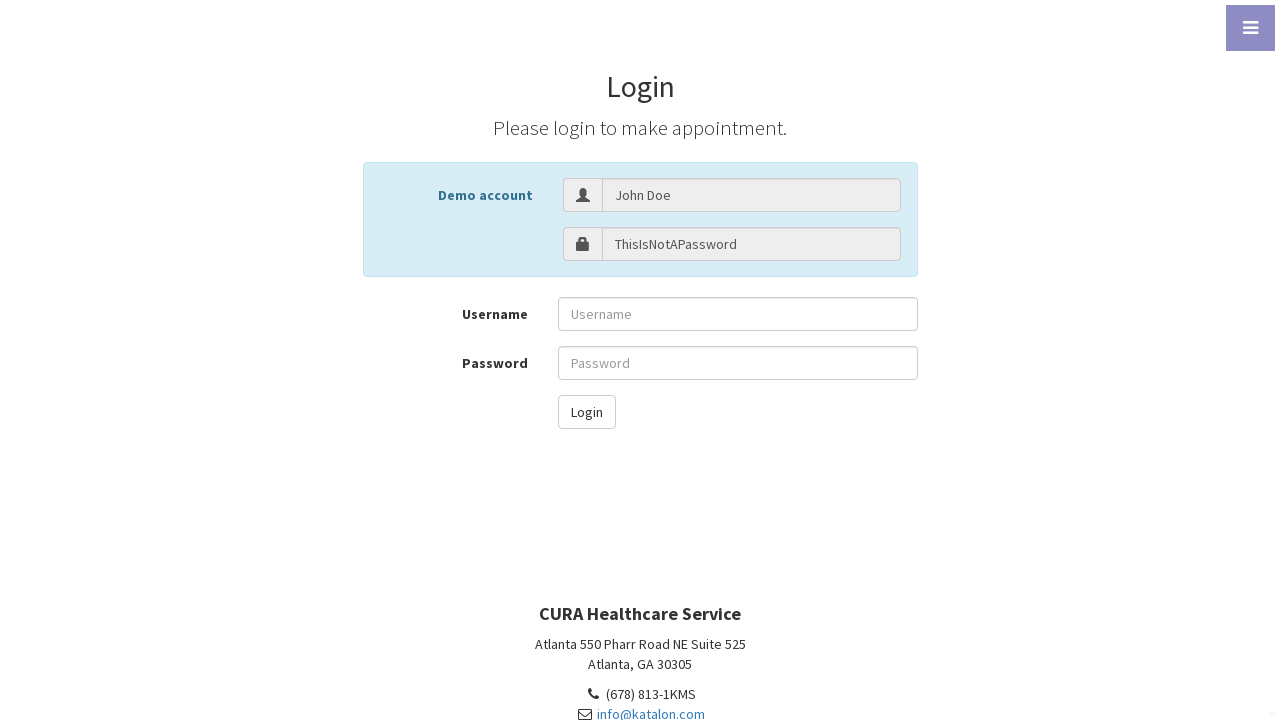

Filled username field with 'John Doe' on #txt-username
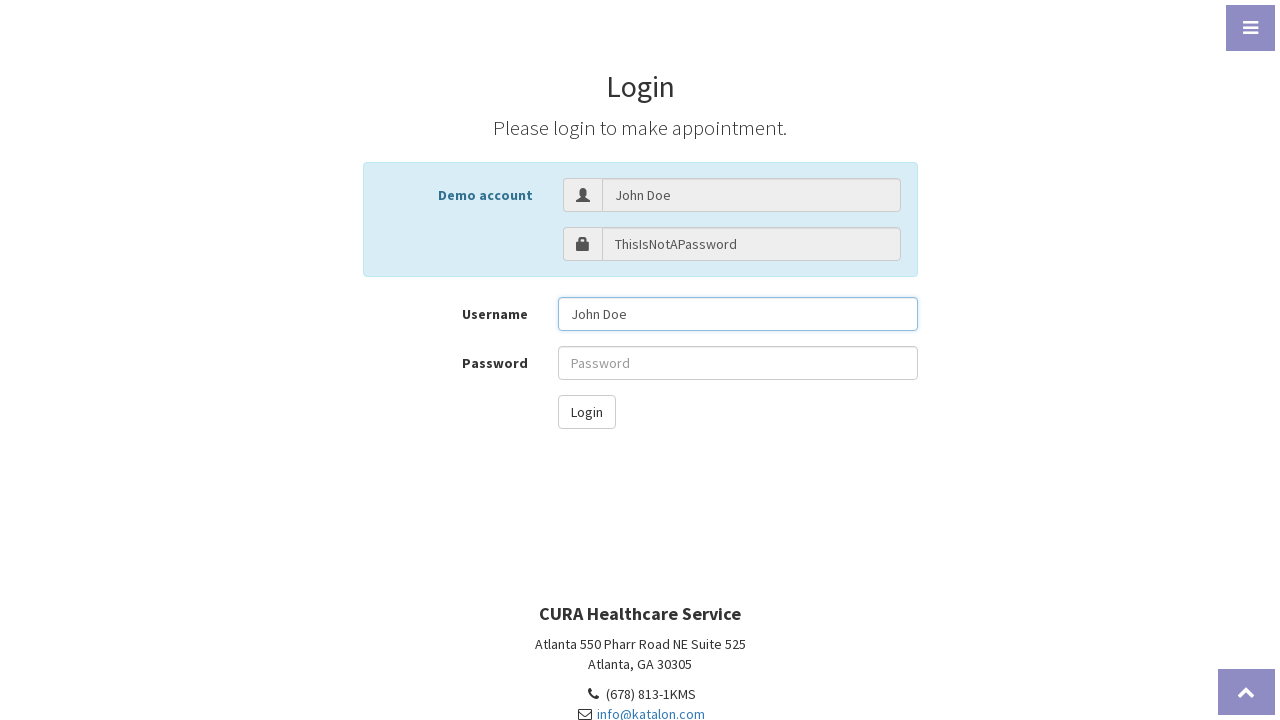

Filled password field with credentials on #txt-password
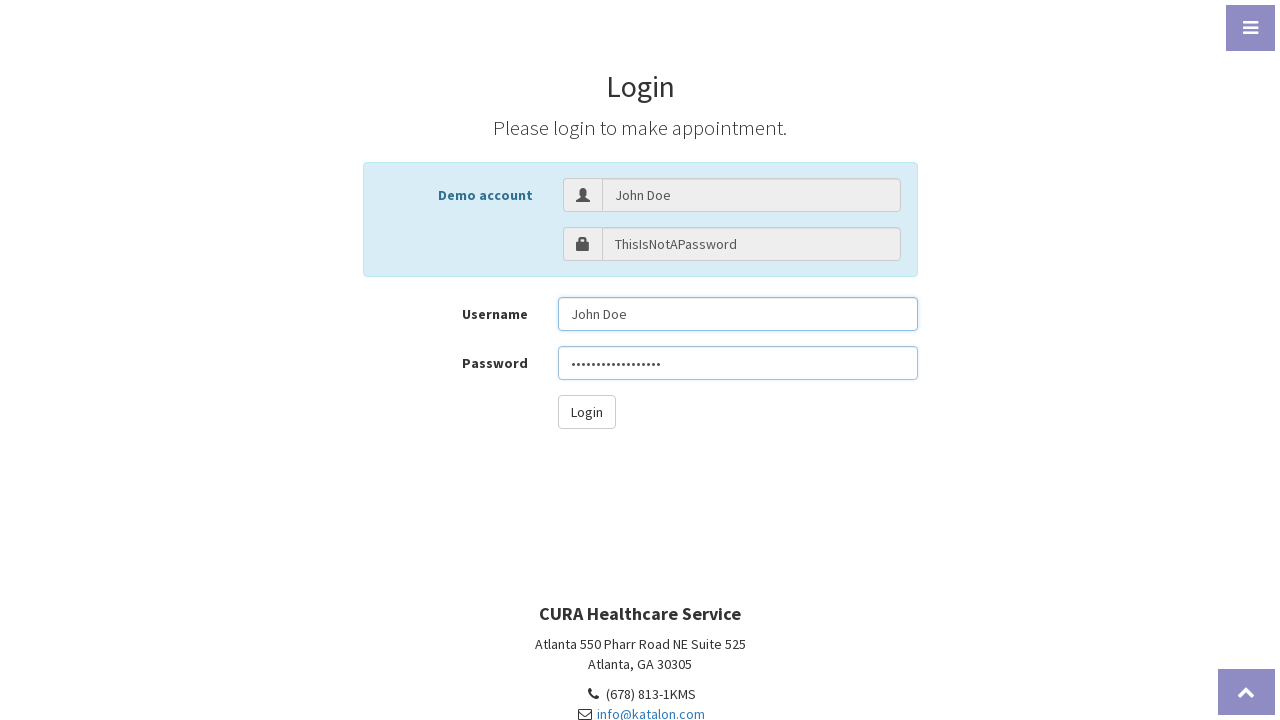

Clicked login button at (586, 412) on #btn-login
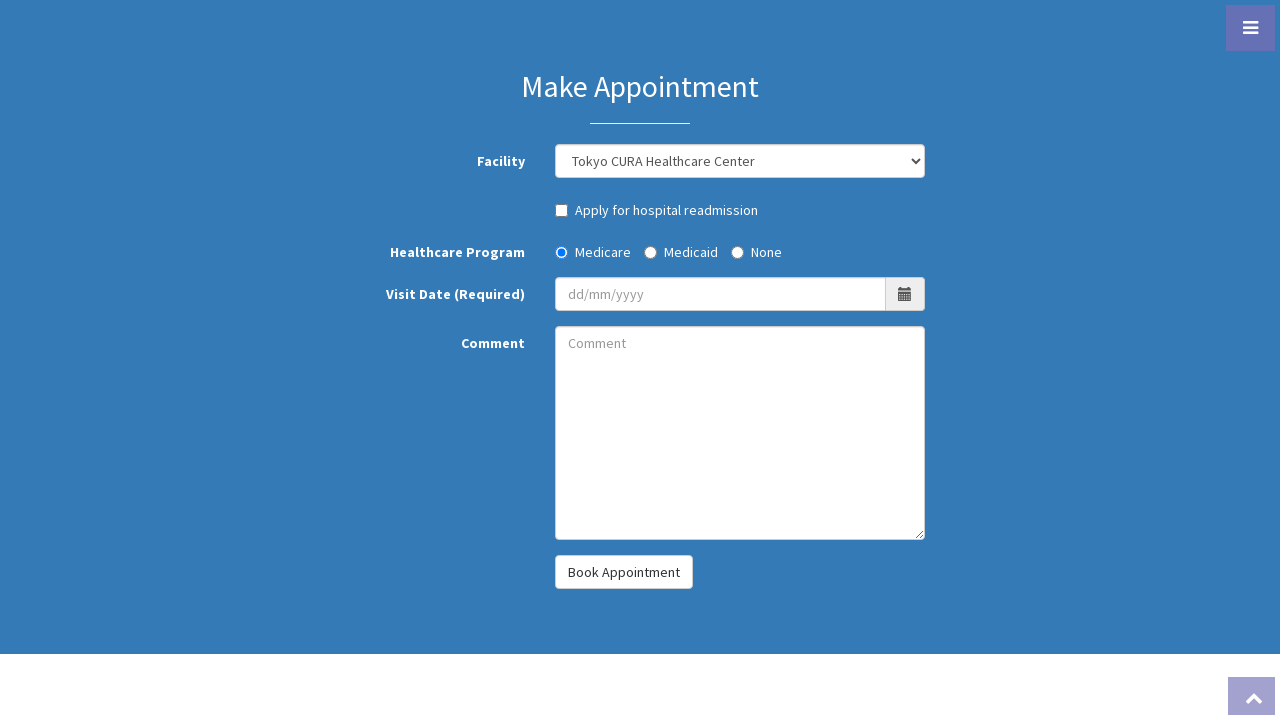

Successfully navigated to appointment booking page
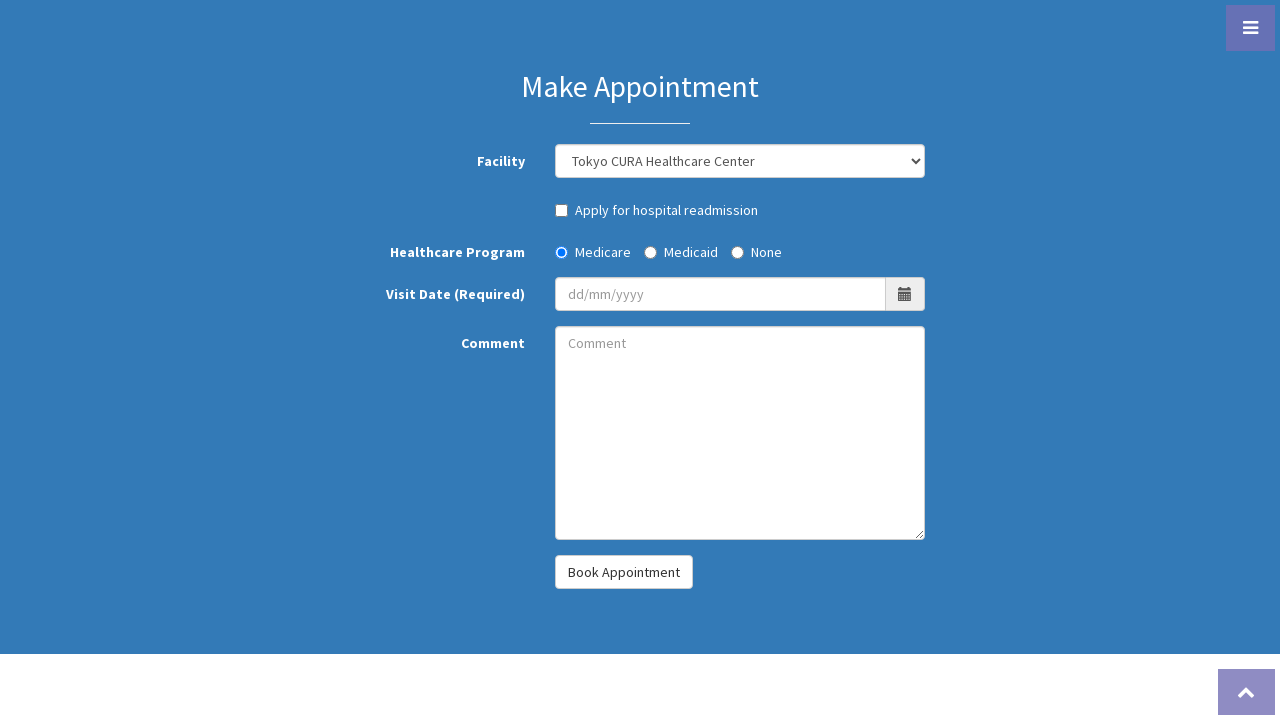

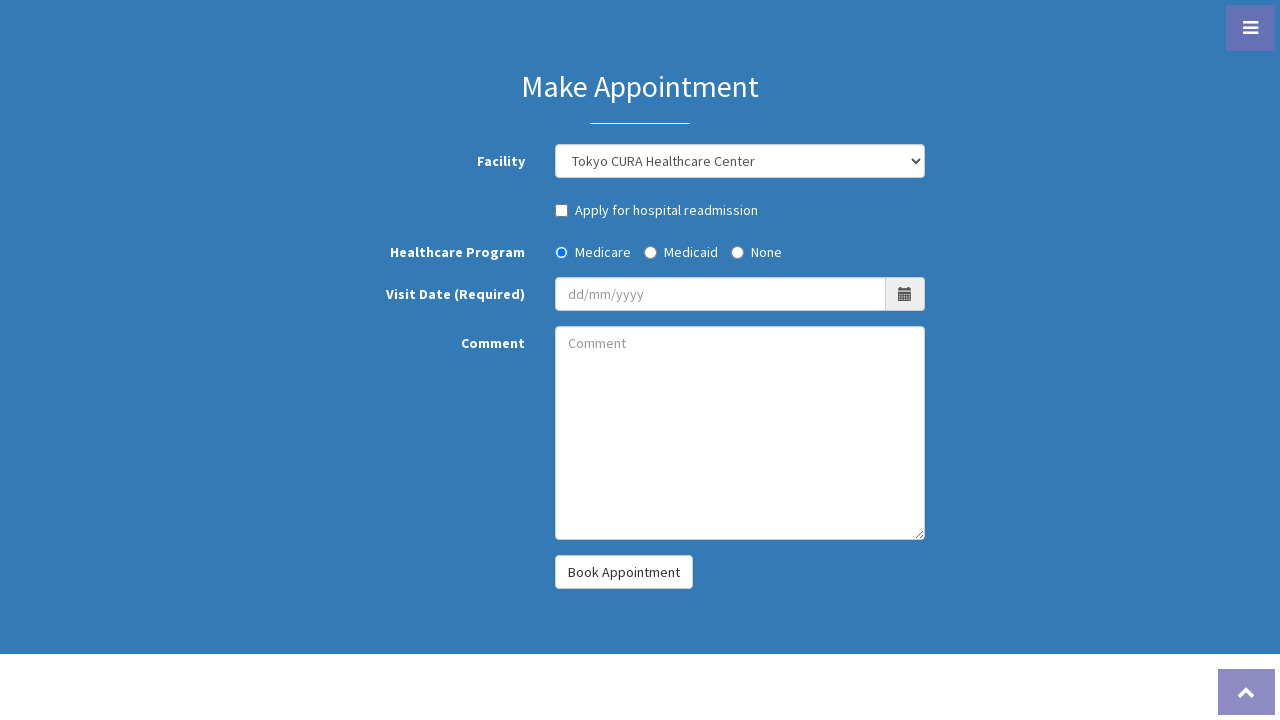